Tests multi-select dropdown functionality by selecting all 6 language options, verifying selections, then deselecting all options.

Starting URL: https://practice.cydeo.com/dropdown

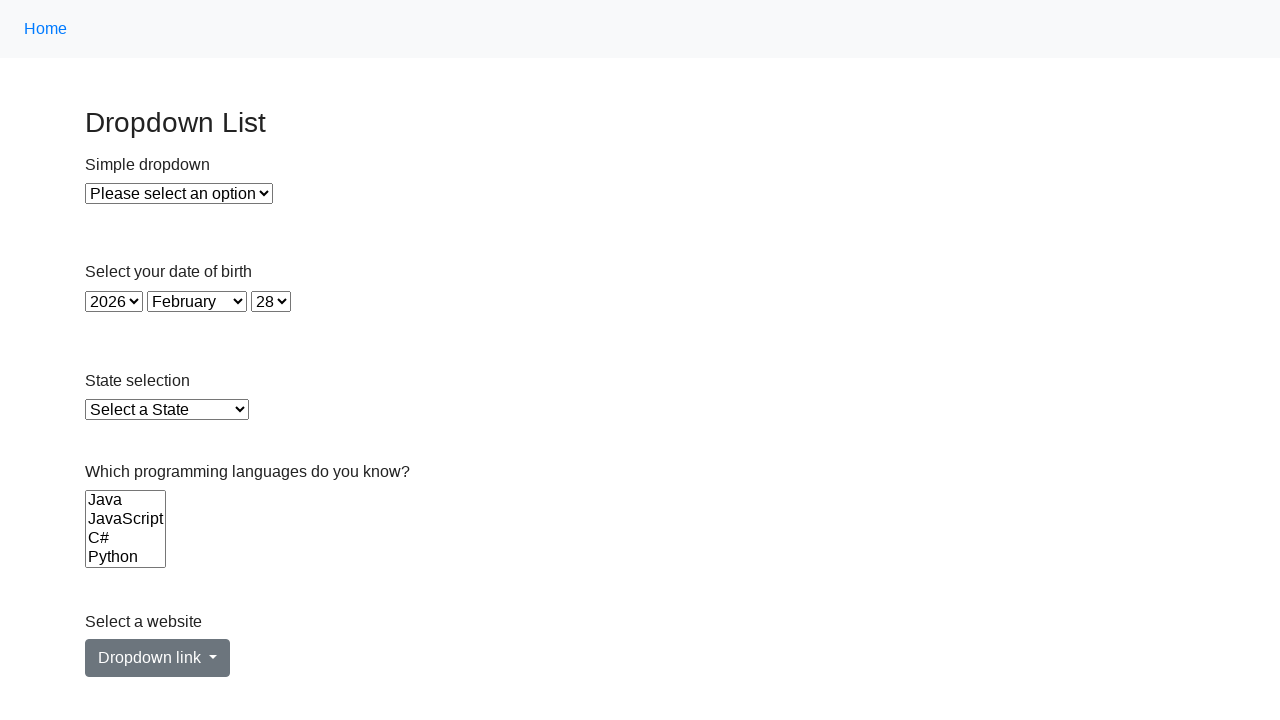

Waited for Languages multi-select dropdown to be visible
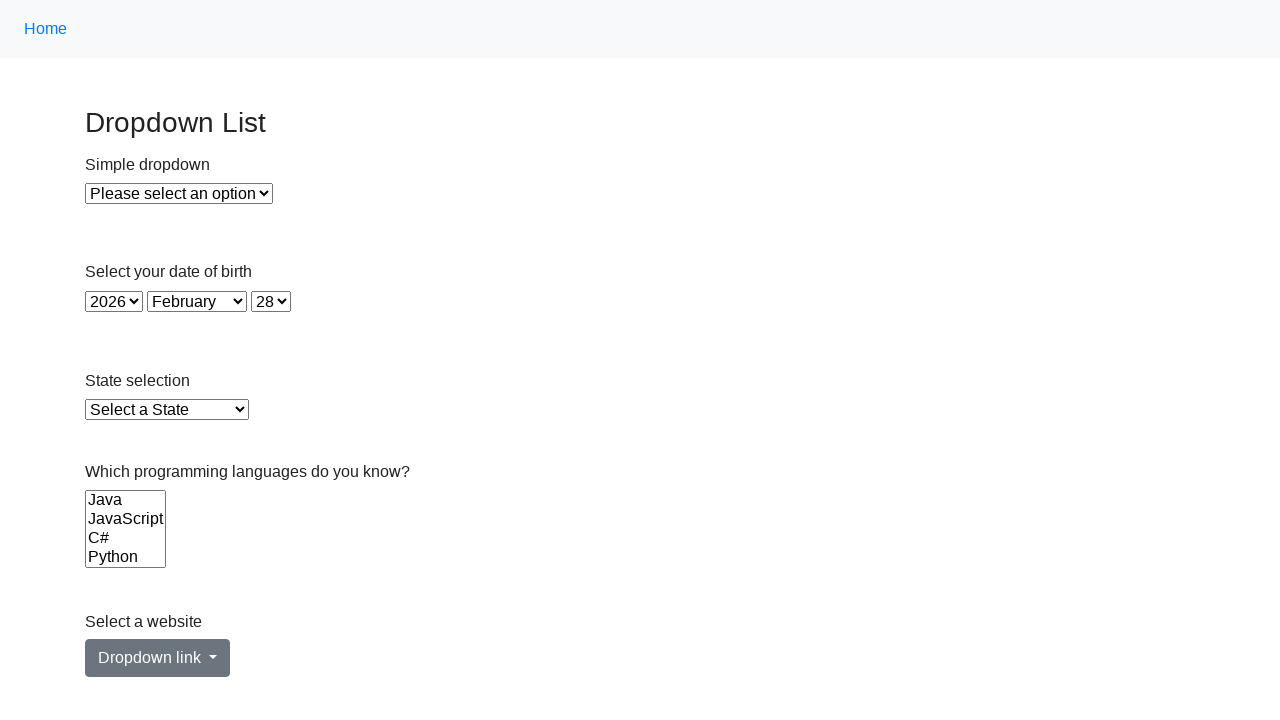

Selected language option at index 0 on select[name='Languages']
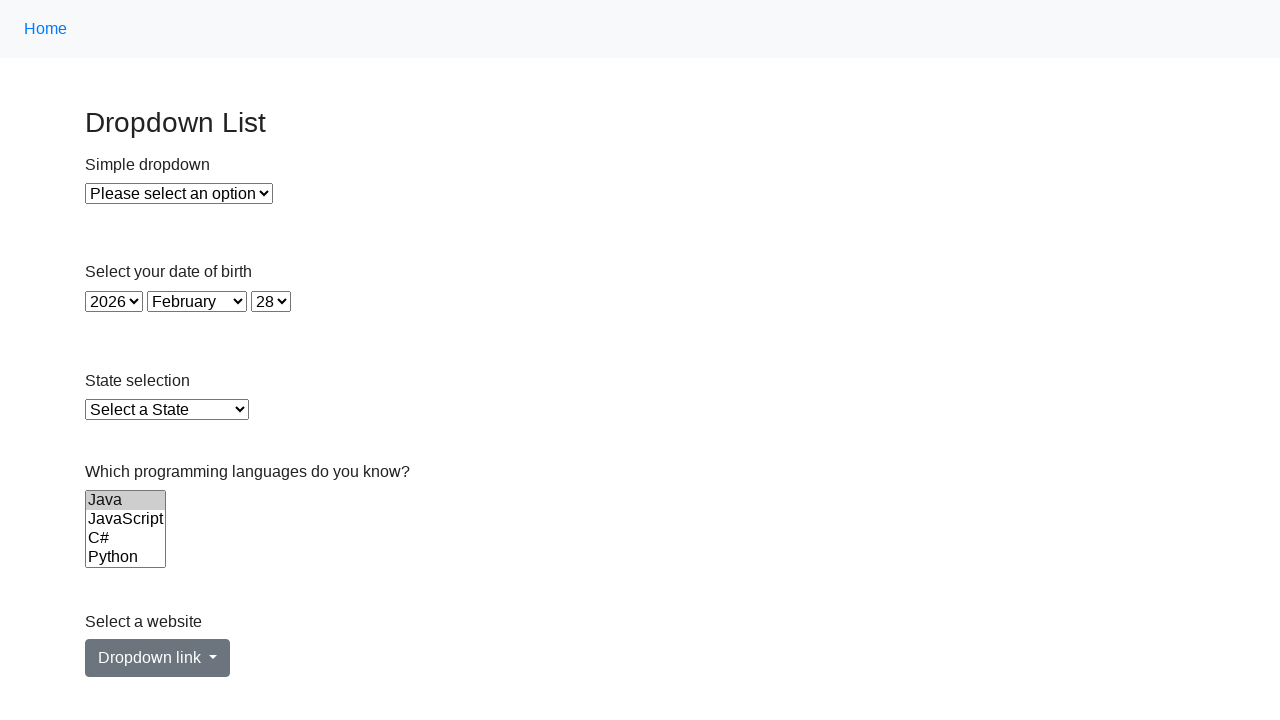

Waited 1 second after selecting option 0
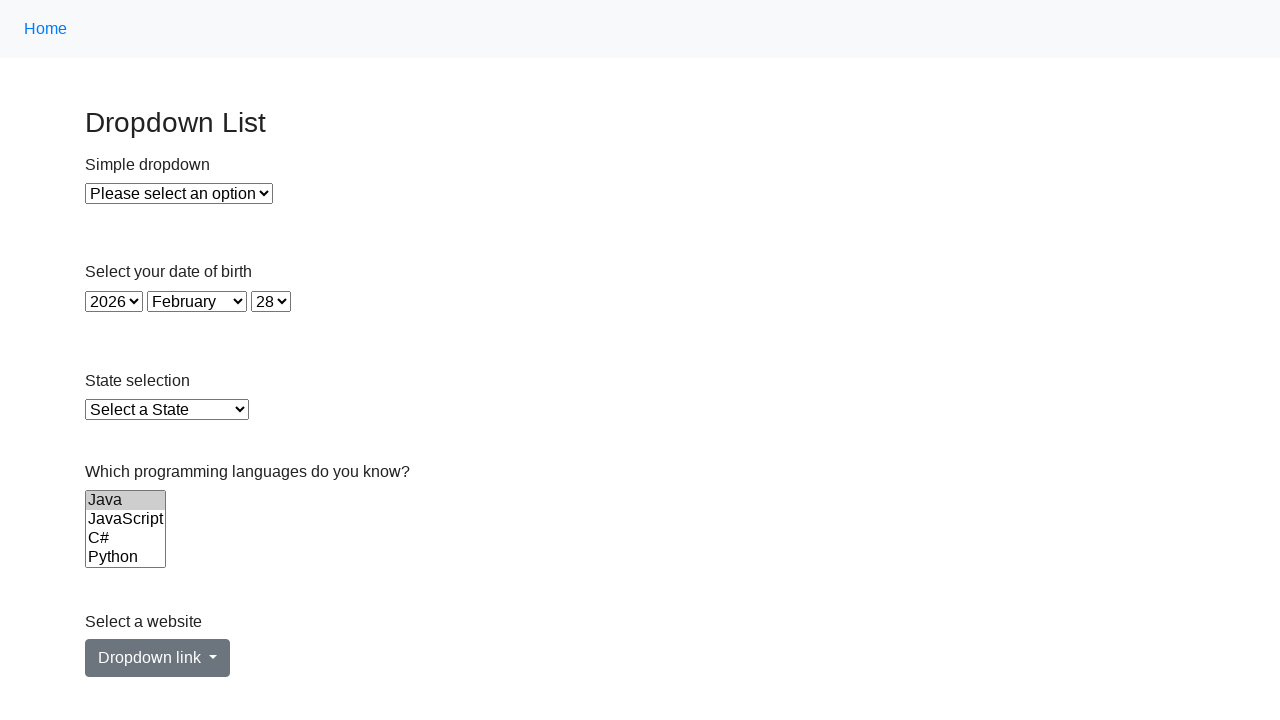

Selected language option at index 1 on select[name='Languages']
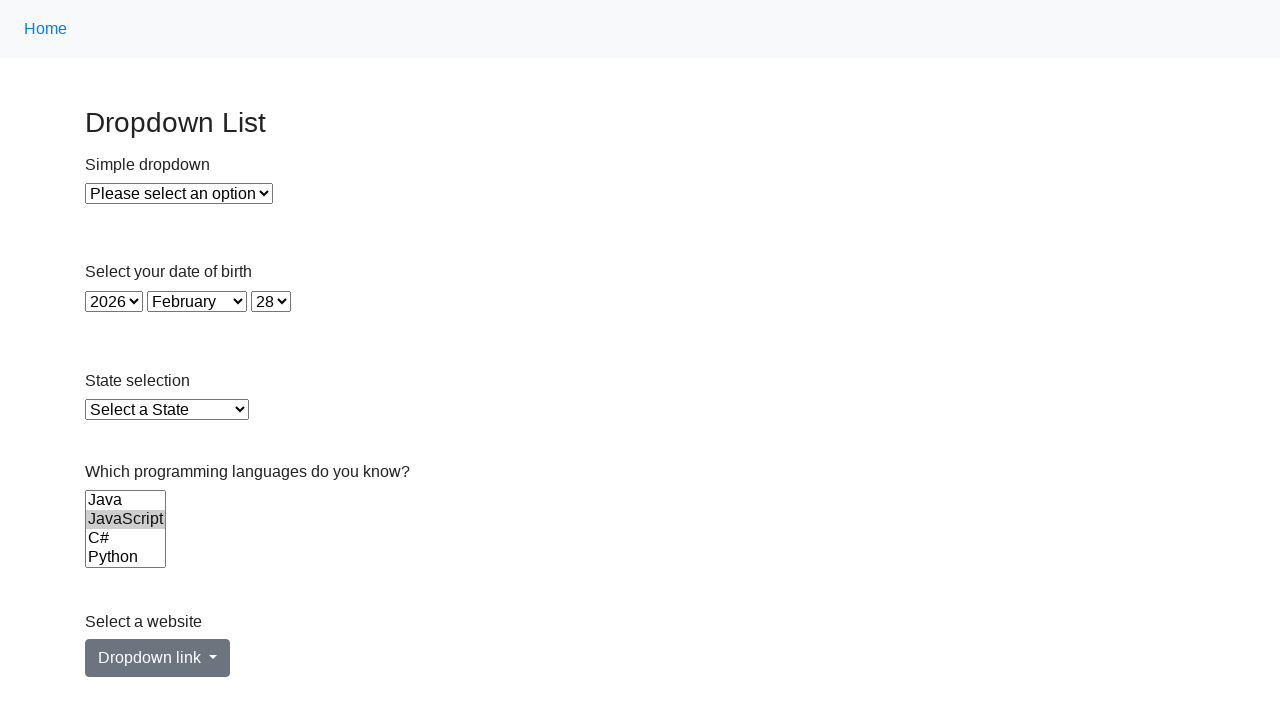

Waited 1 second after selecting option 1
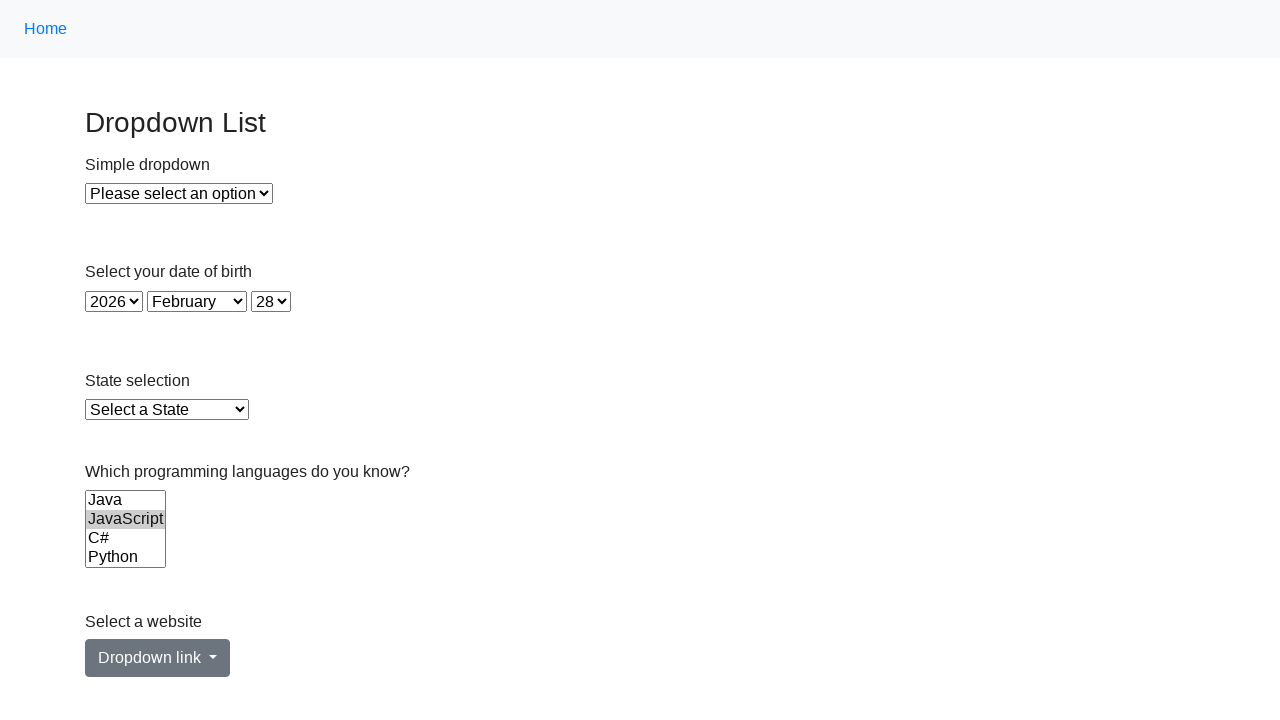

Selected language option at index 2 on select[name='Languages']
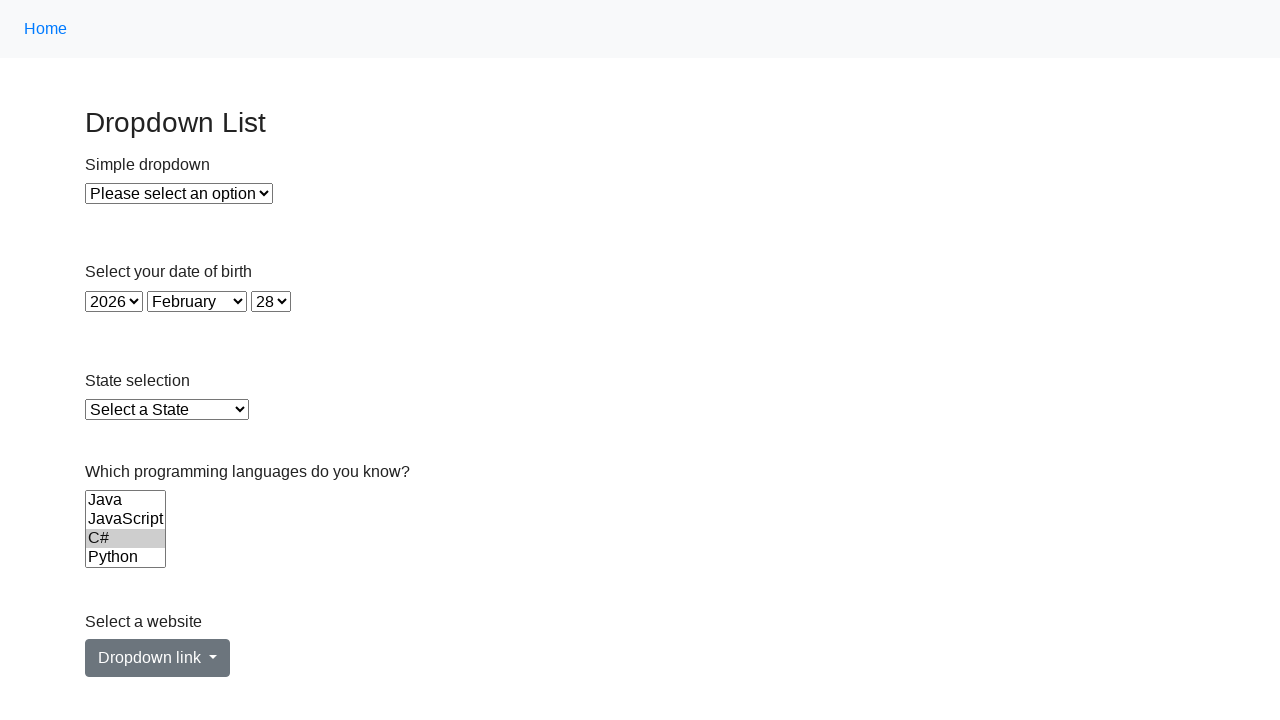

Waited 1 second after selecting option 2
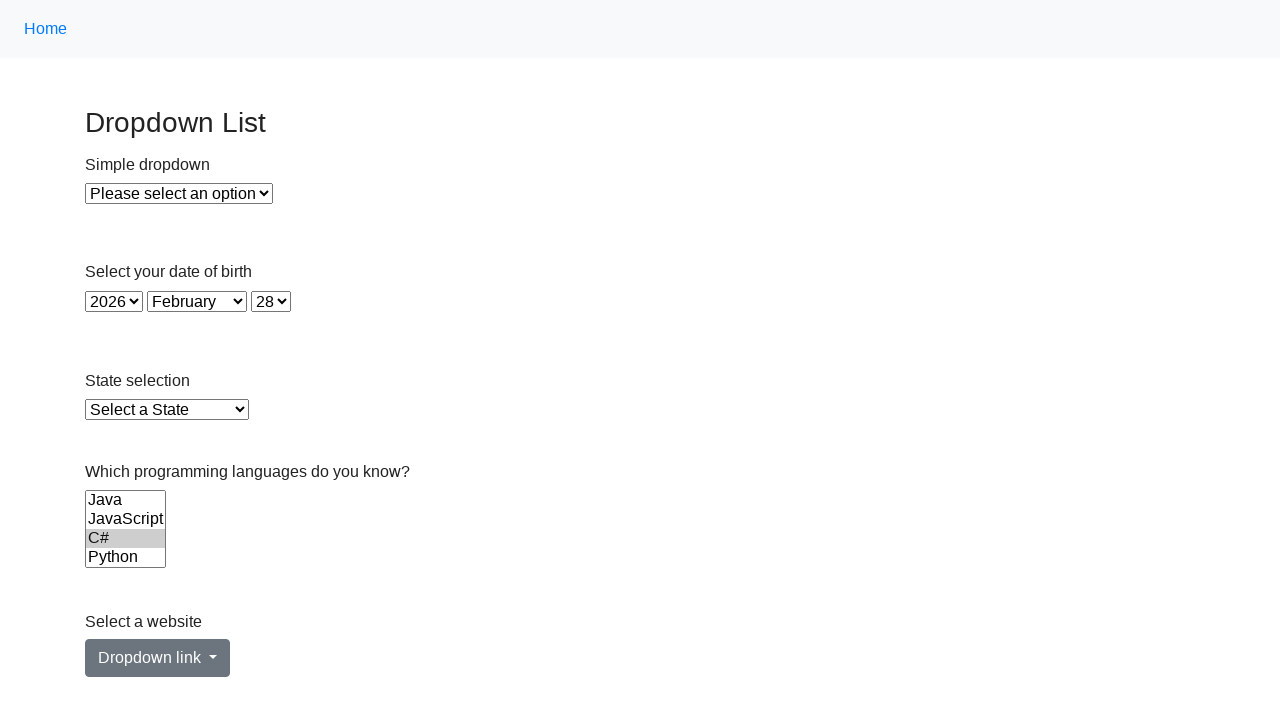

Selected language option at index 3 on select[name='Languages']
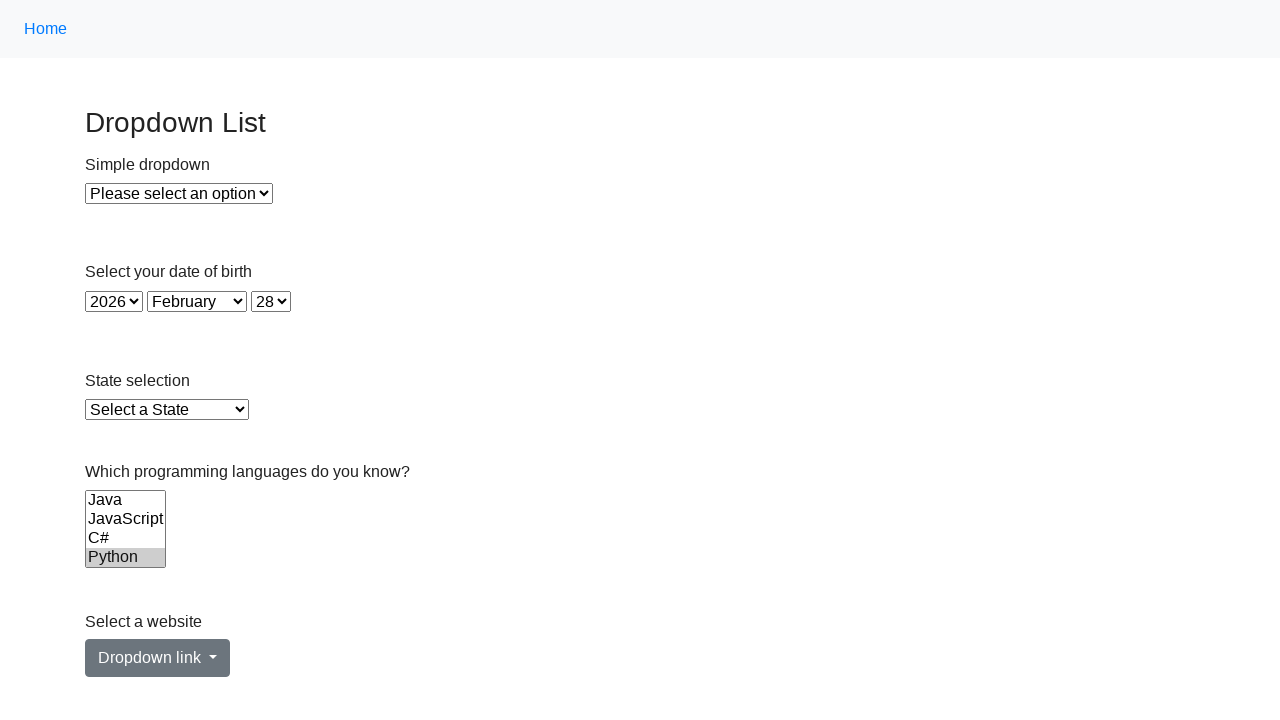

Waited 1 second after selecting option 3
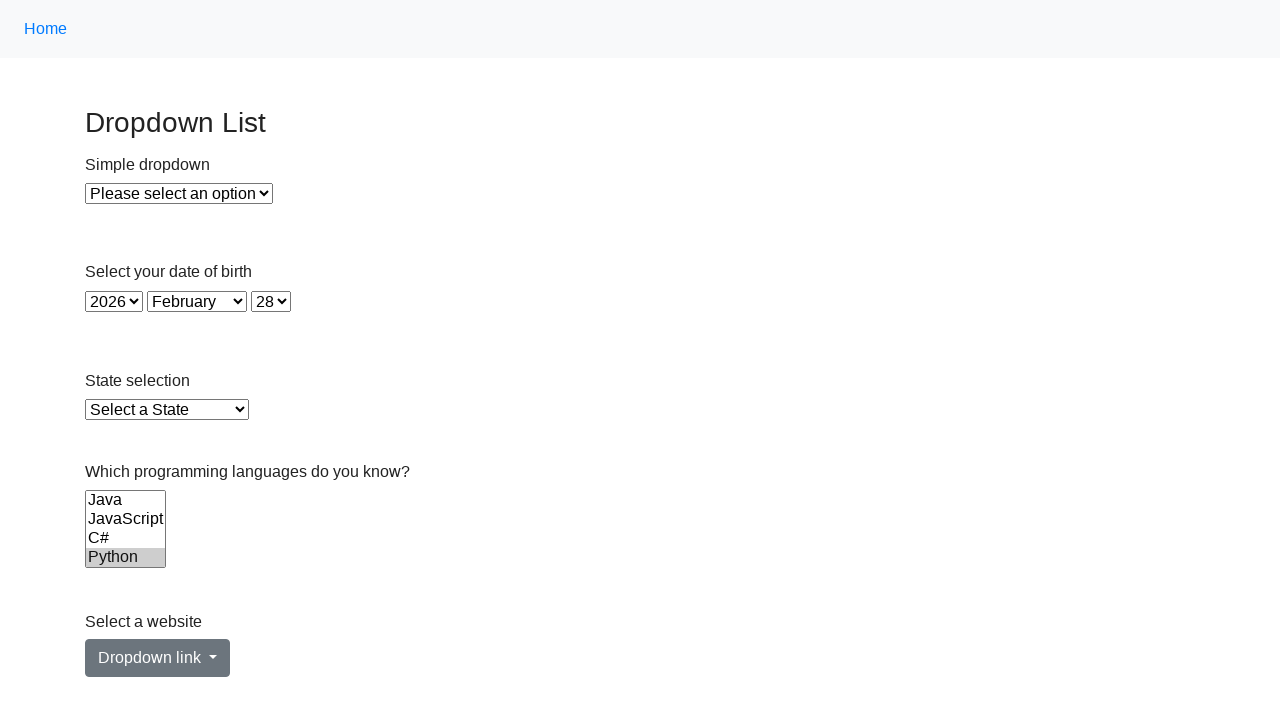

Selected language option at index 4 on select[name='Languages']
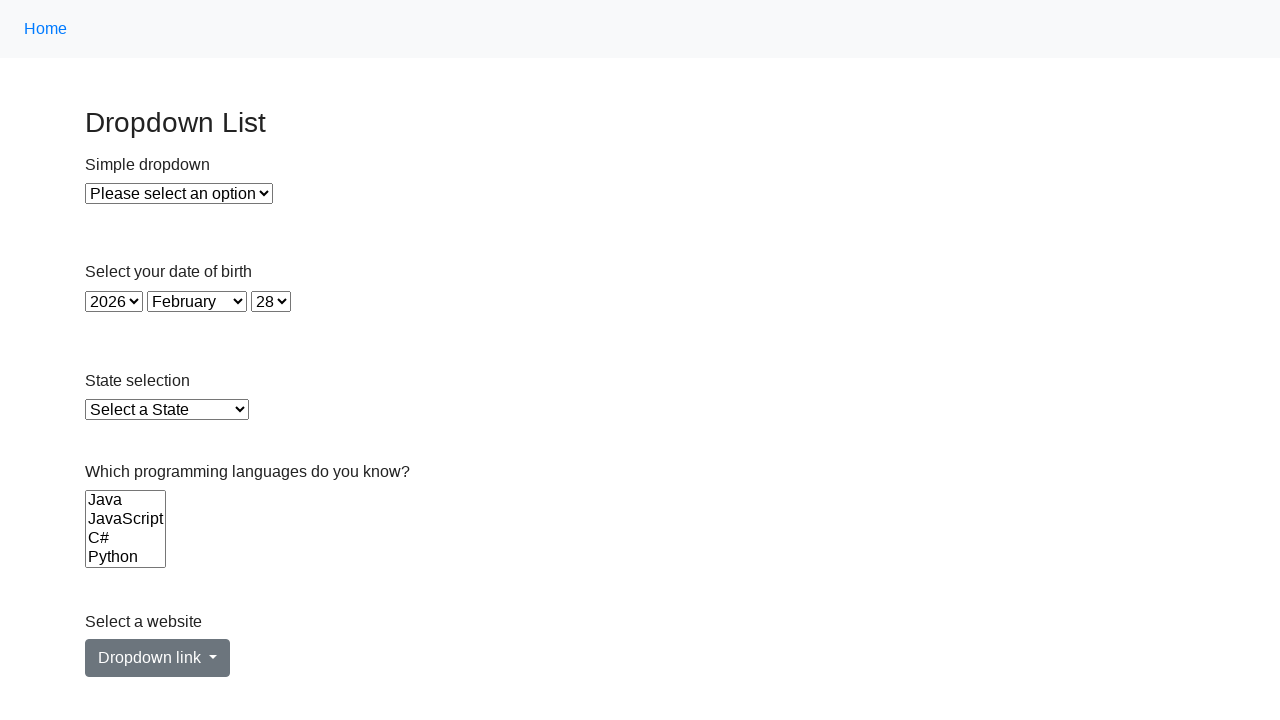

Waited 1 second after selecting option 4
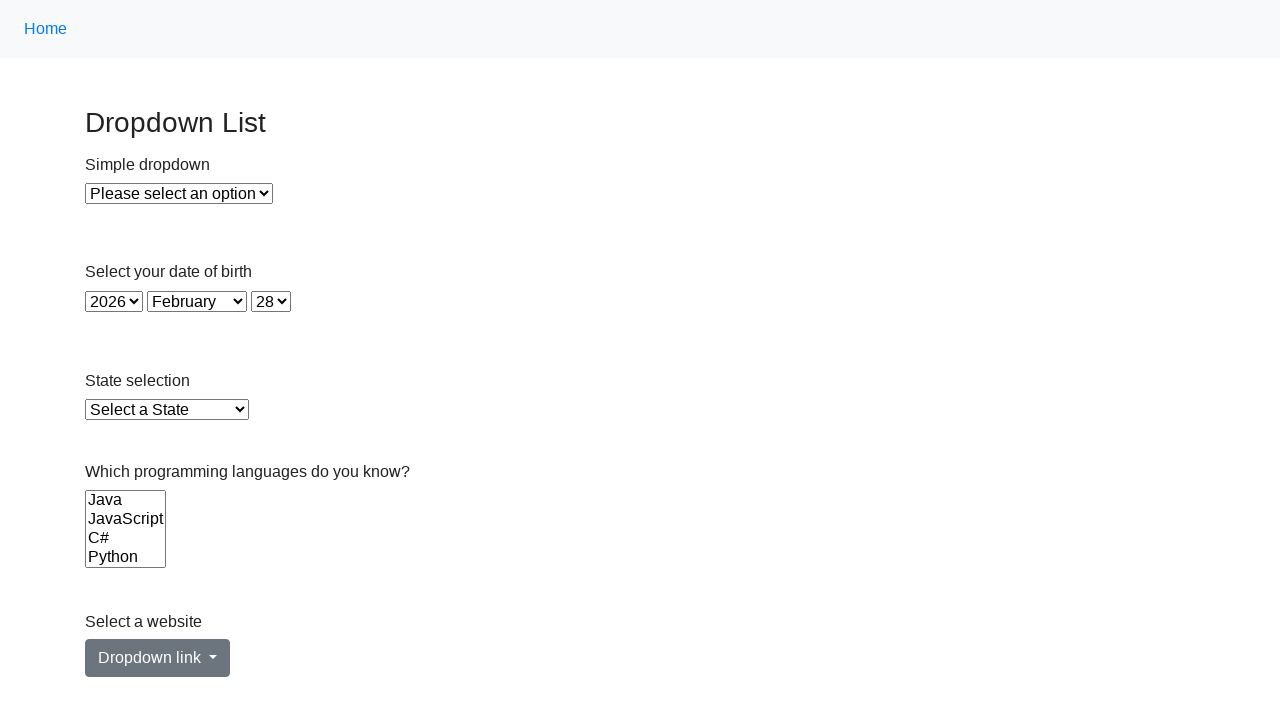

Selected language option at index 5 on select[name='Languages']
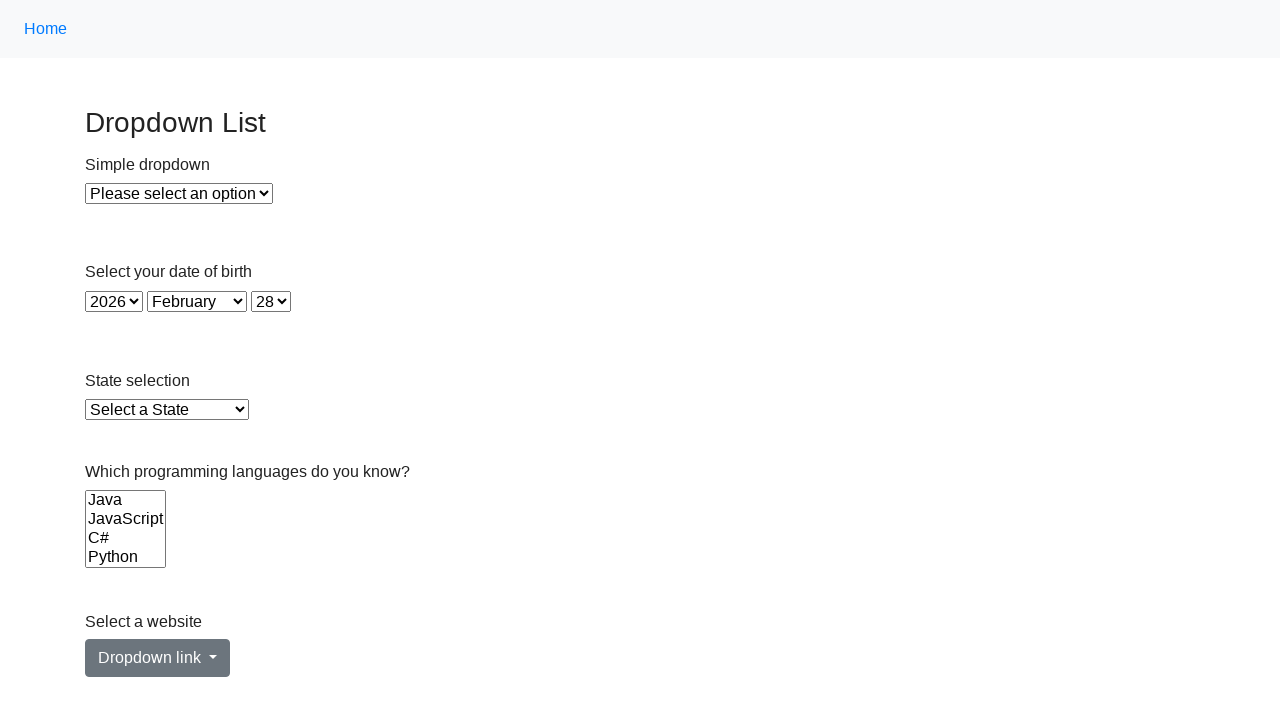

Waited 1 second after selecting option 5
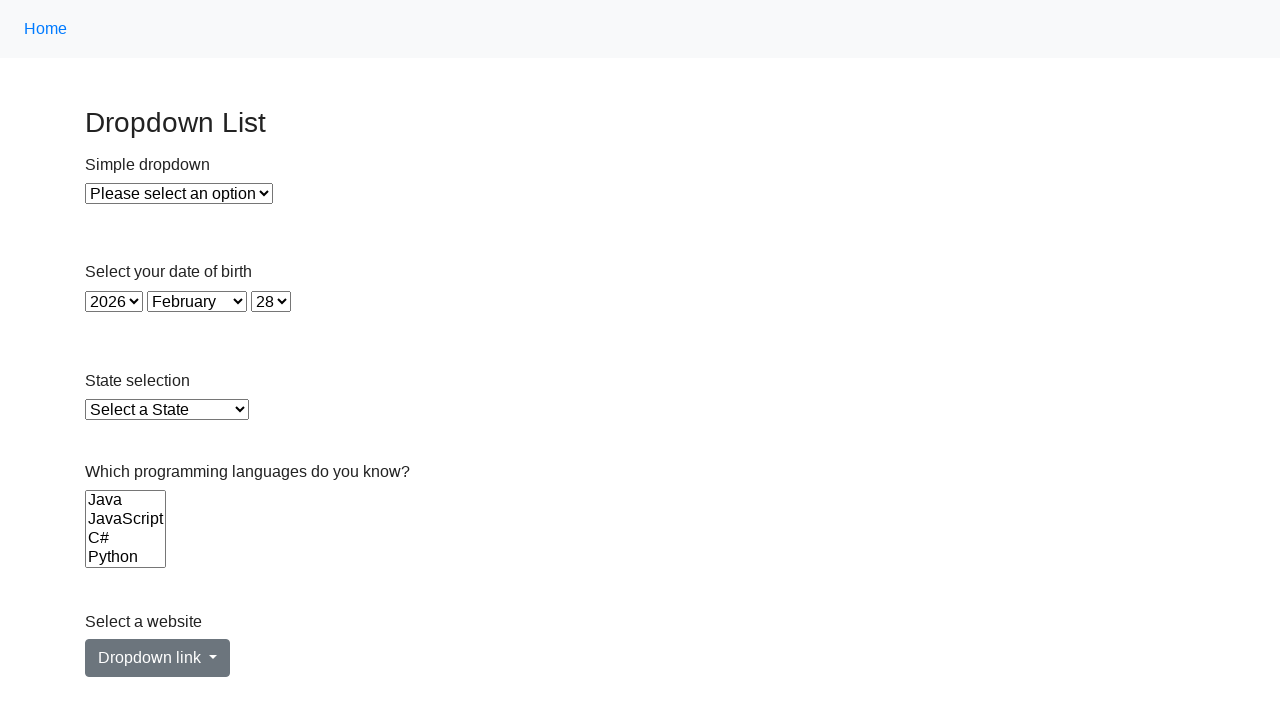

Located language option at index 0
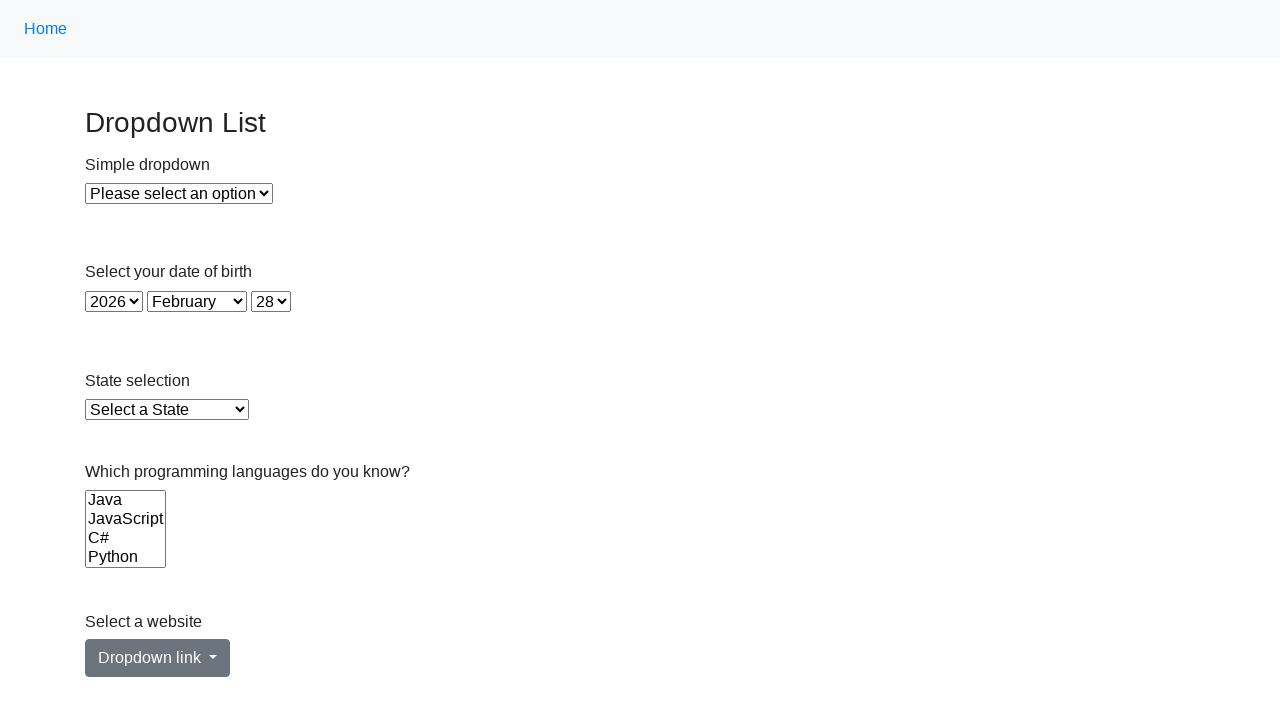

Retrieved value attribute from option 0
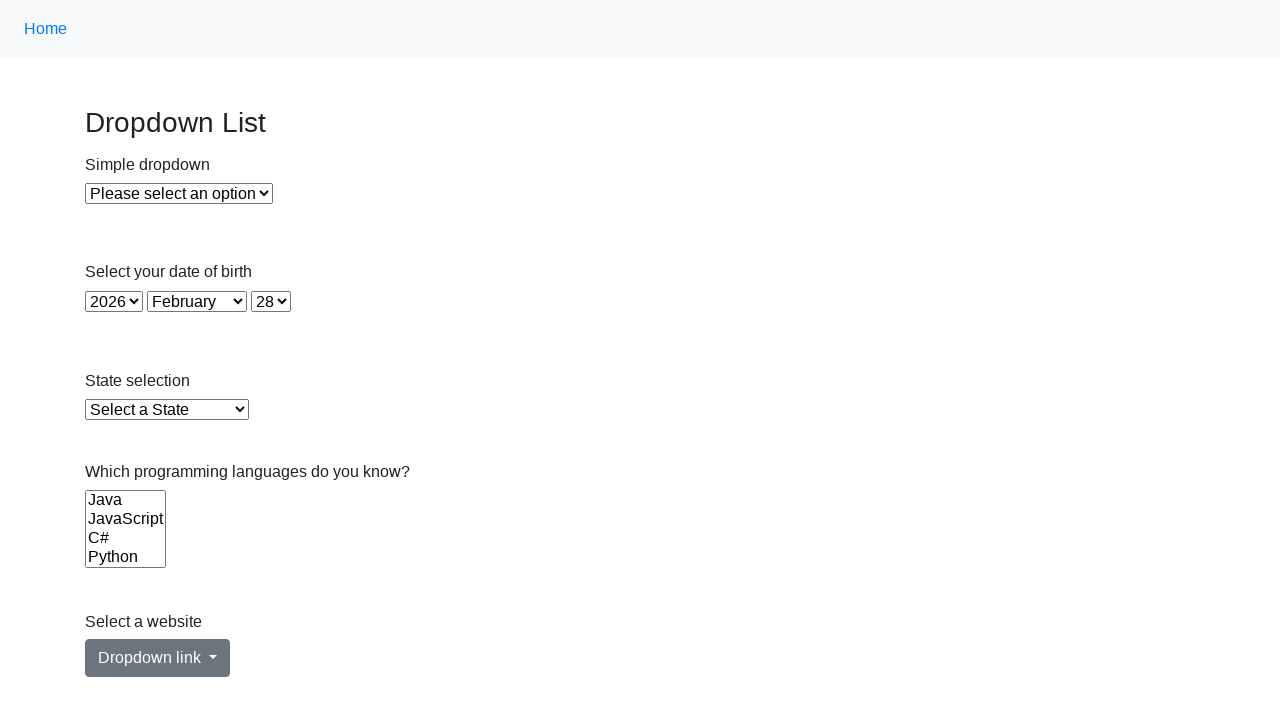

Waited 1 second before deselecting option 0
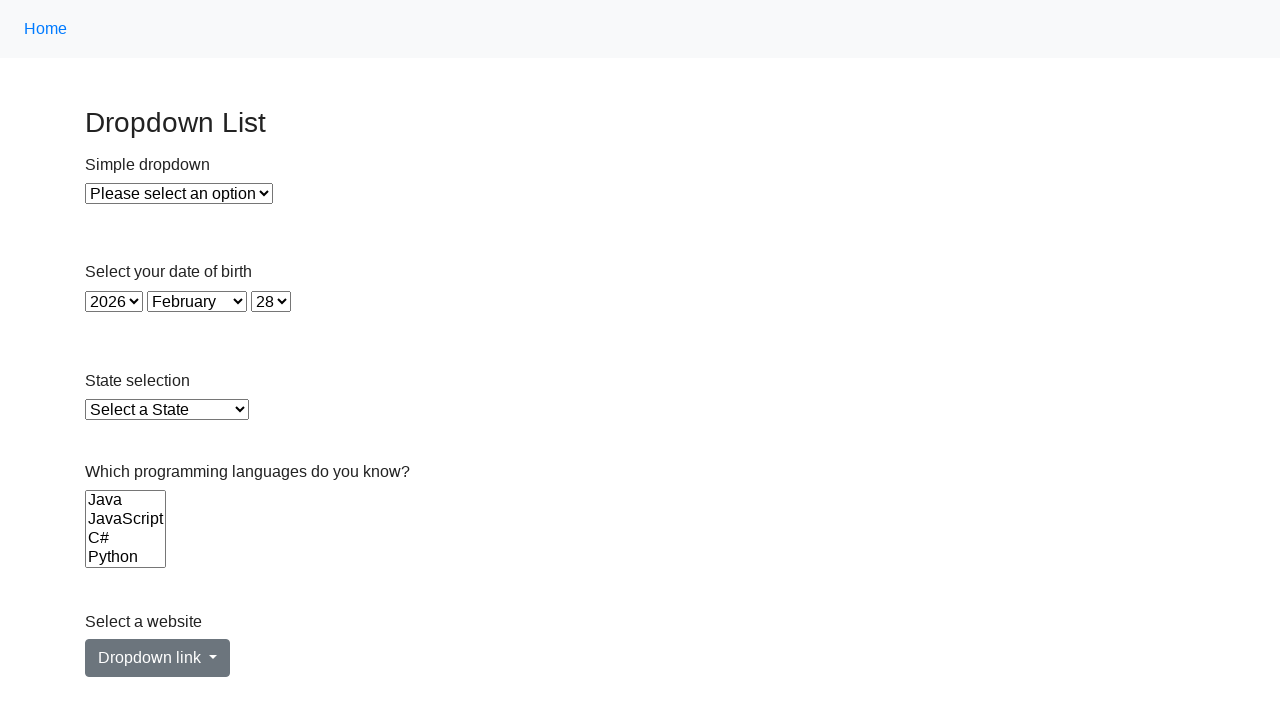

Located language option at index 1
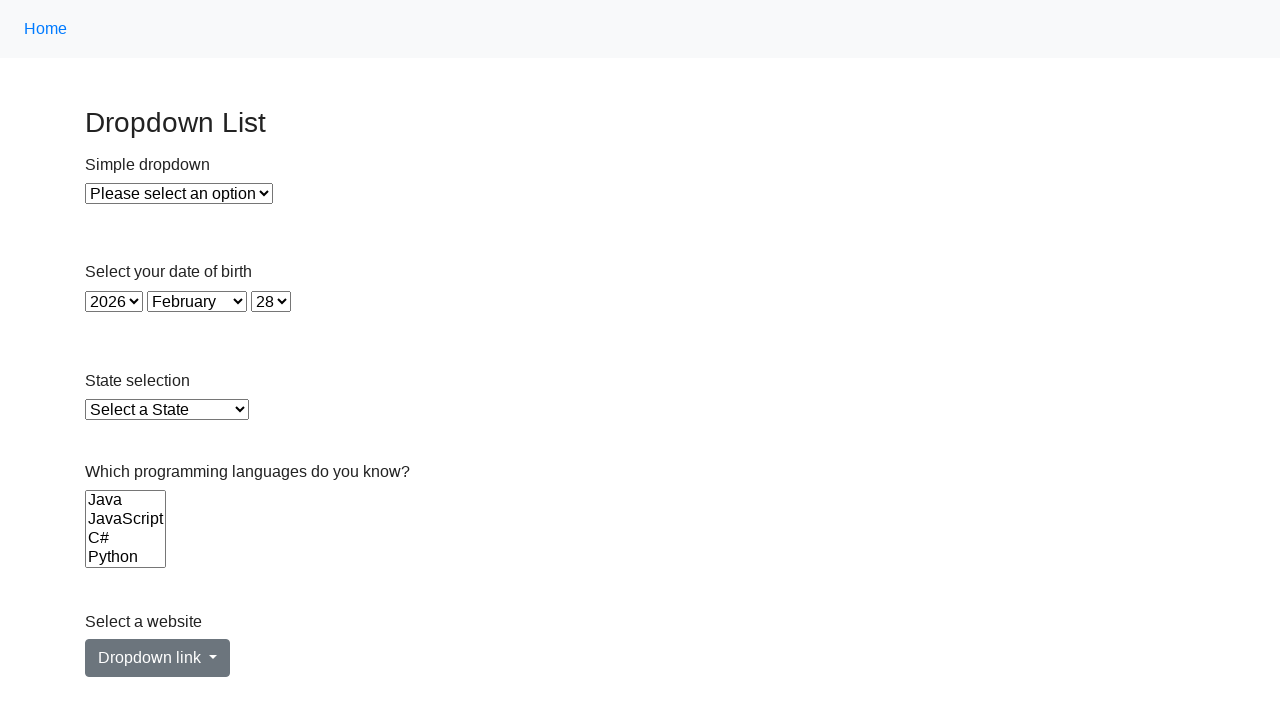

Retrieved value attribute from option 1
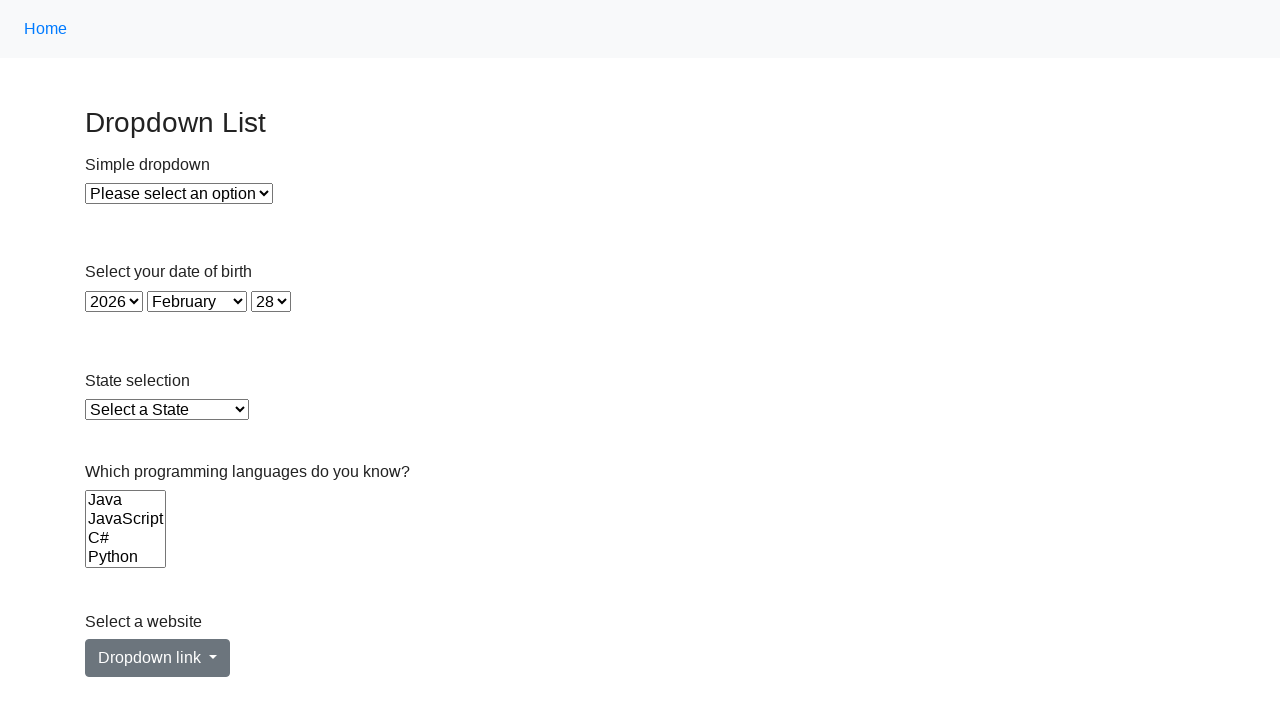

Waited 1 second before deselecting option 1
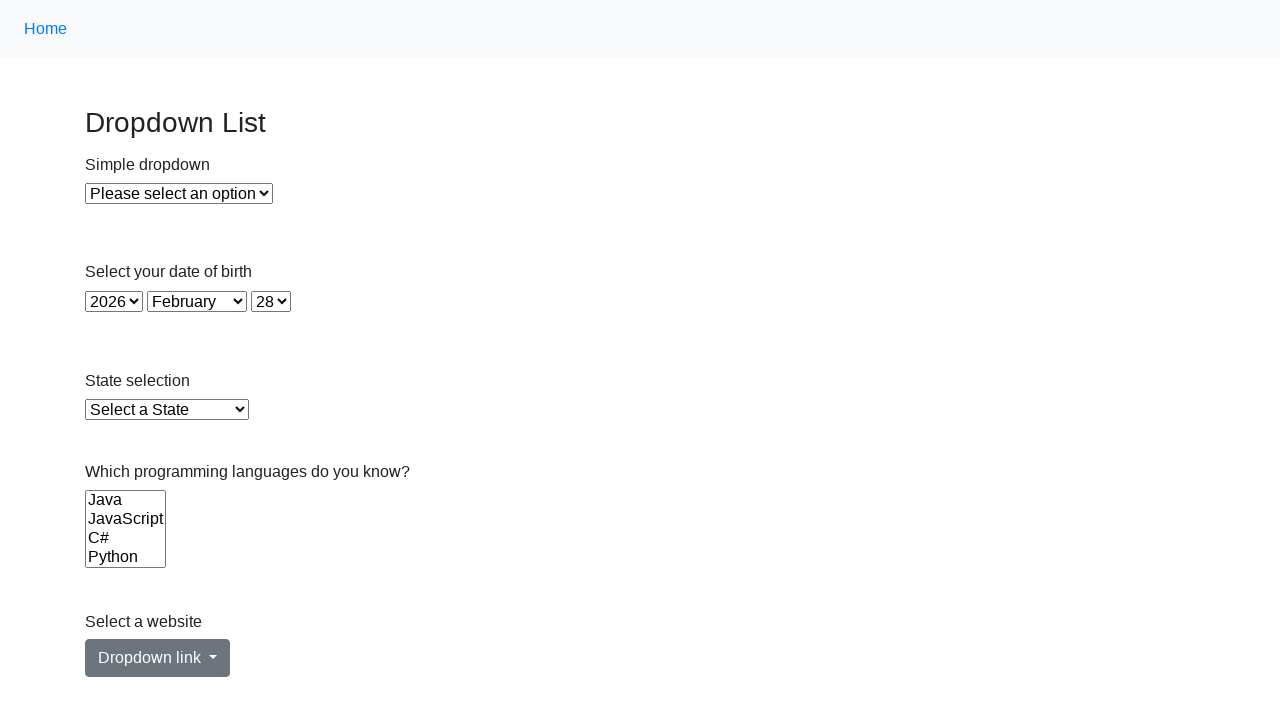

Located language option at index 2
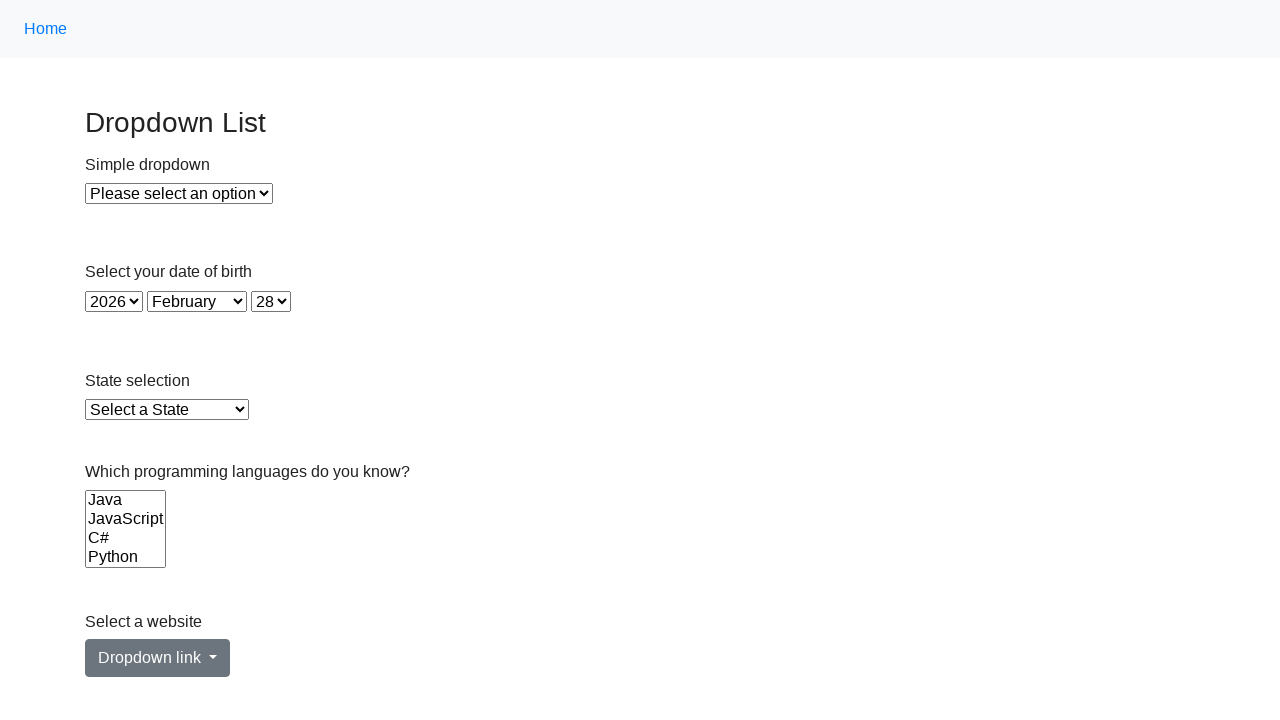

Retrieved value attribute from option 2
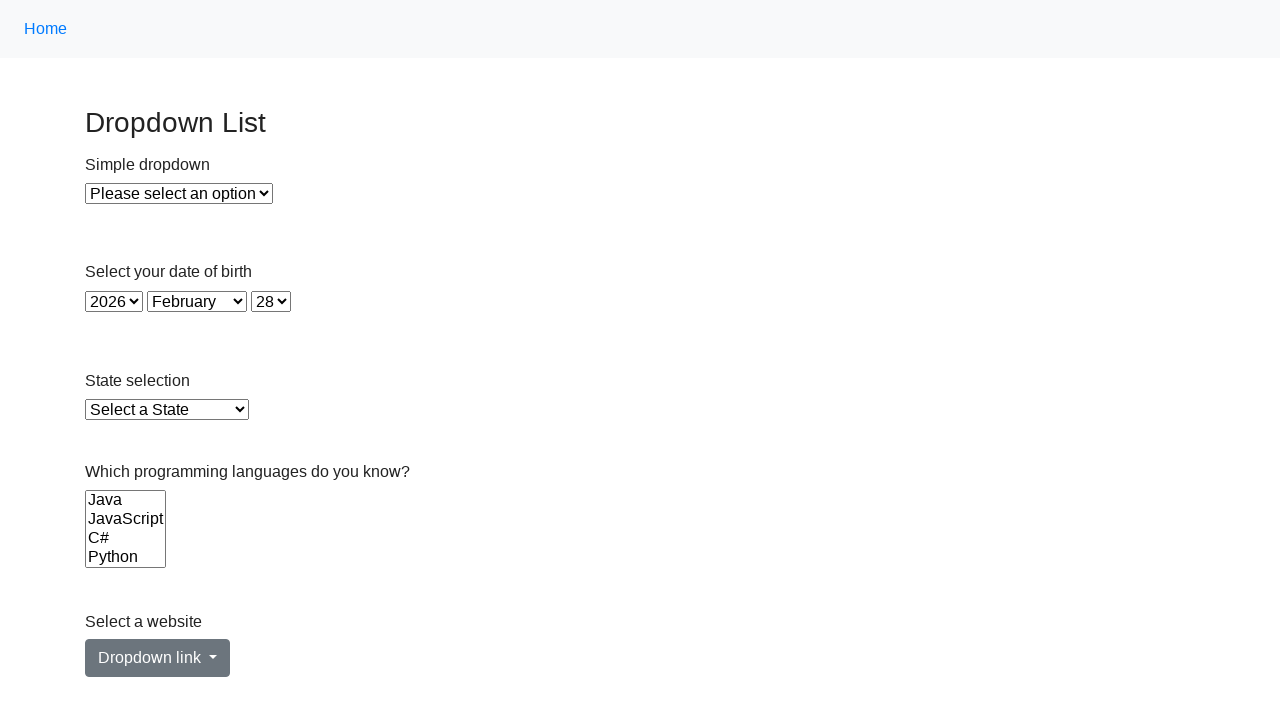

Waited 1 second before deselecting option 2
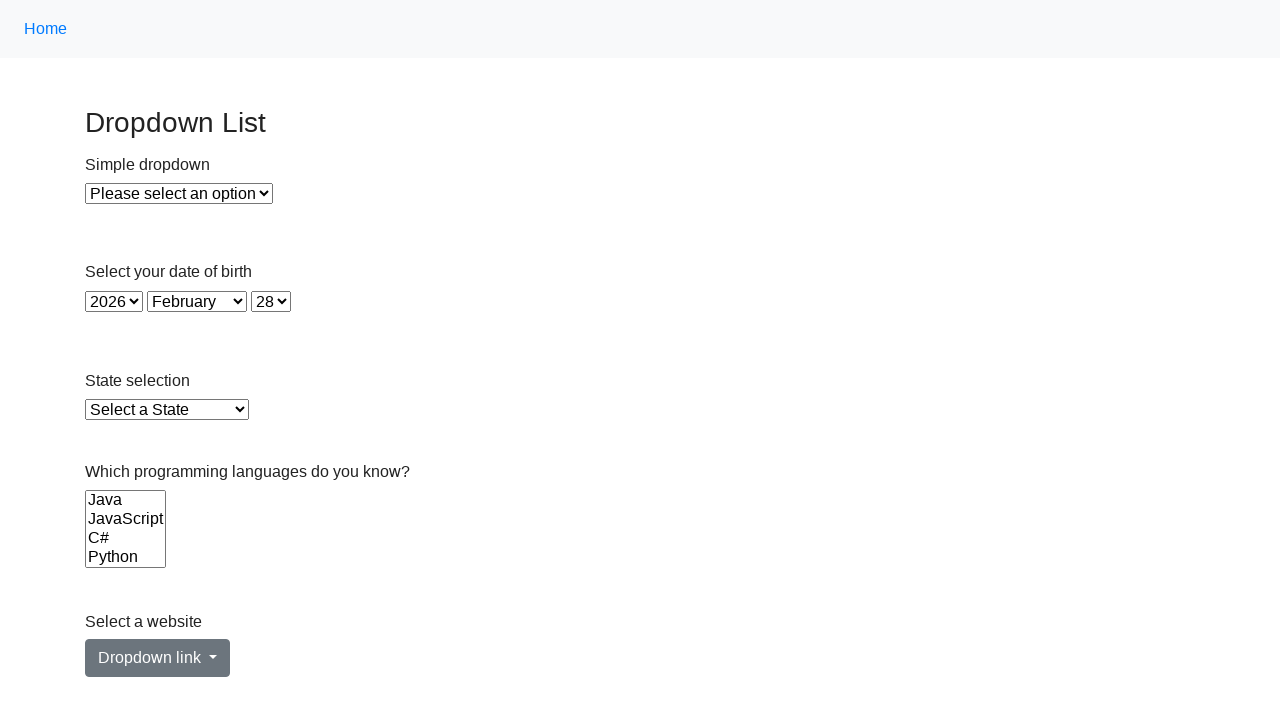

Located language option at index 3
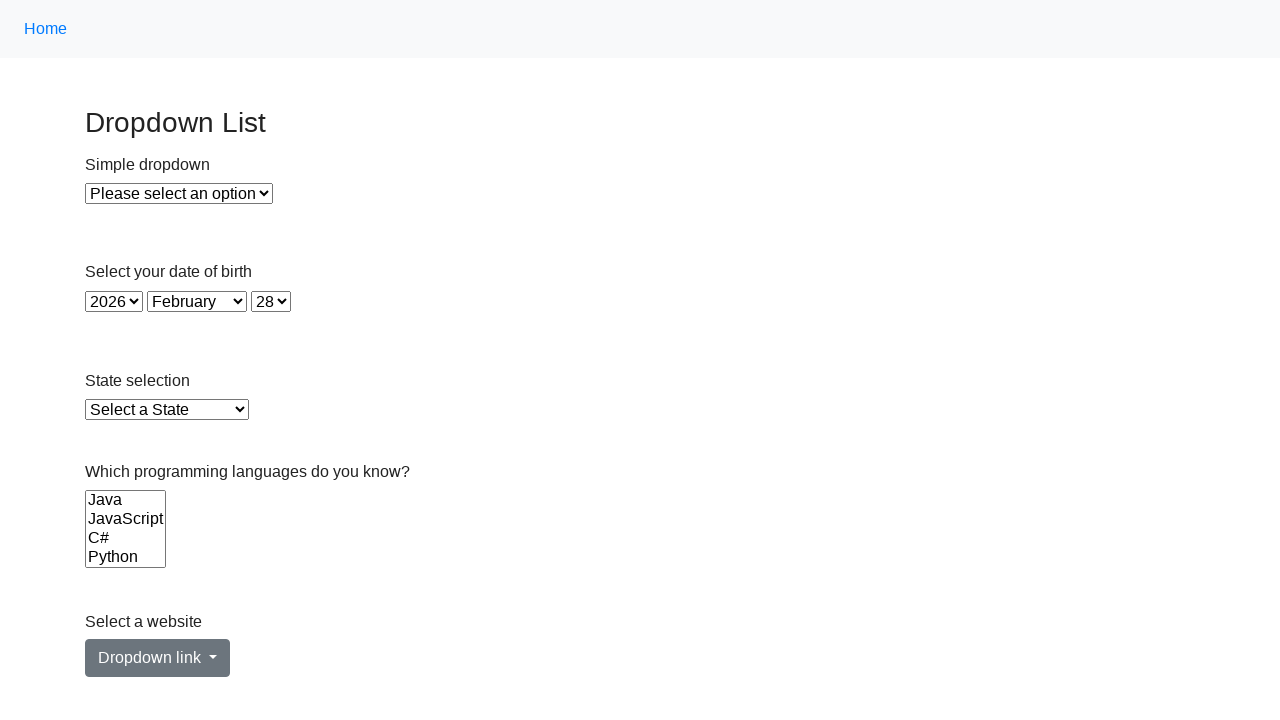

Retrieved value attribute from option 3
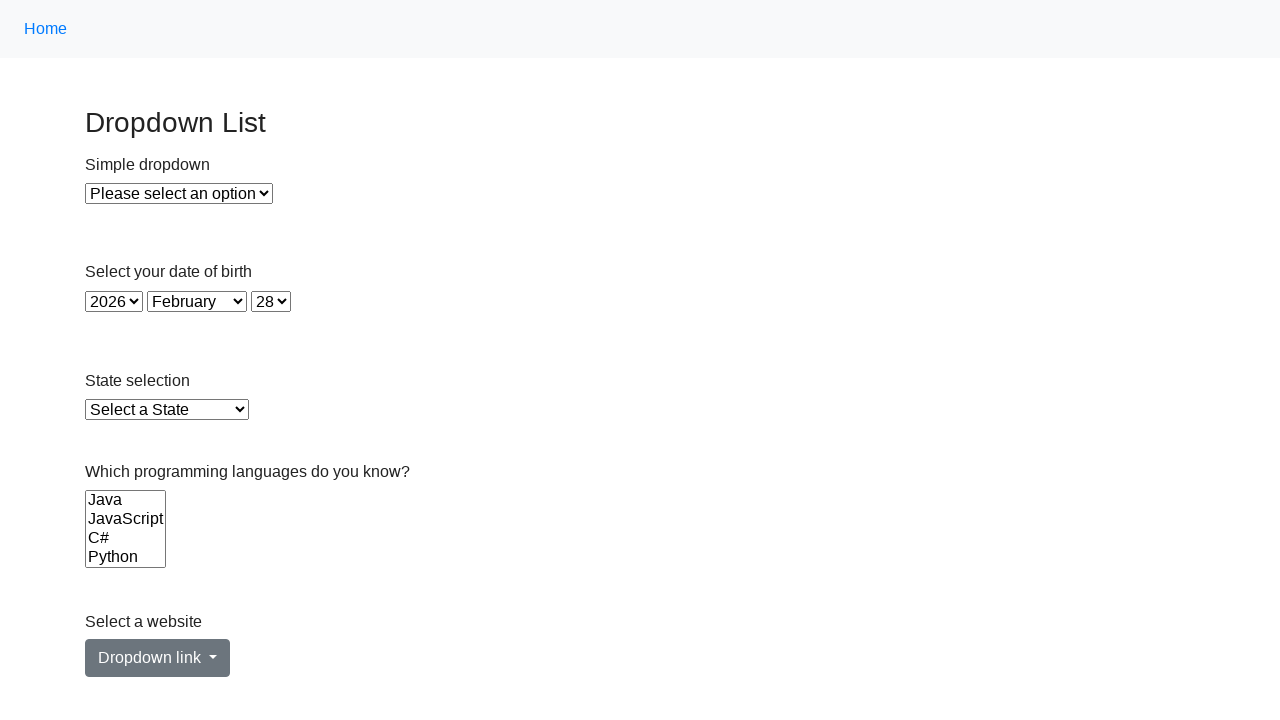

Waited 1 second before deselecting option 3
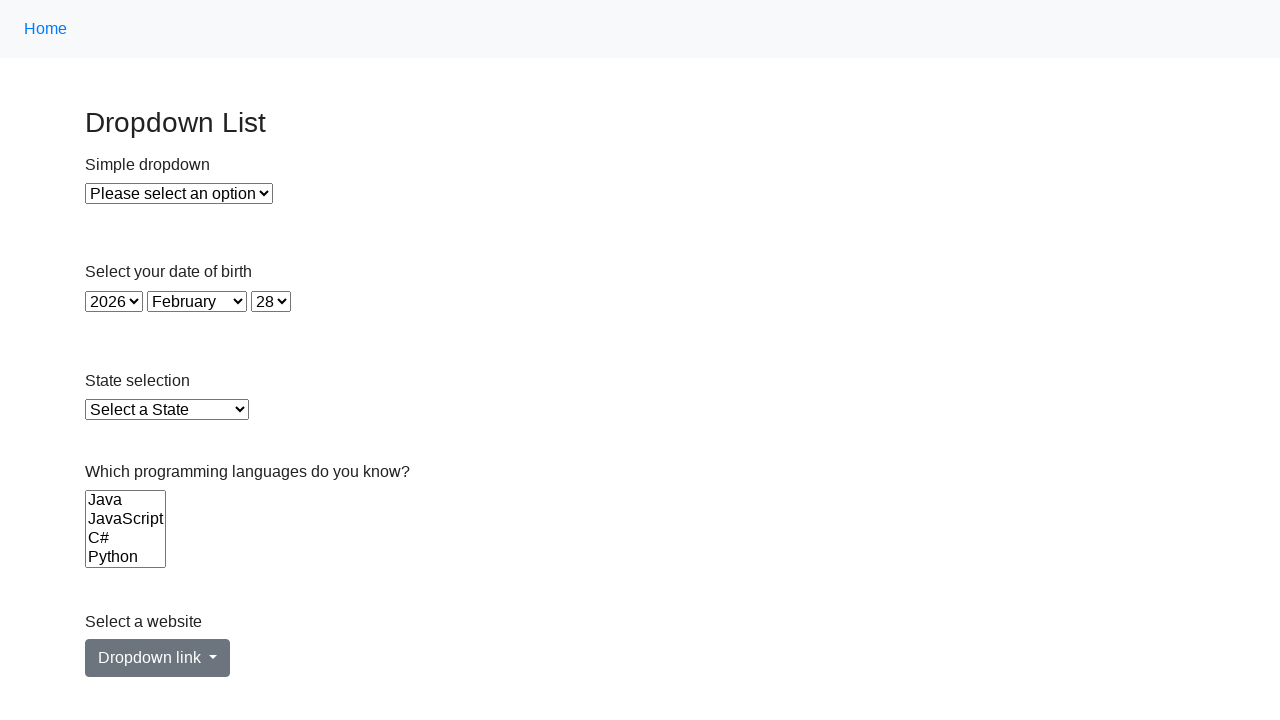

Located language option at index 4
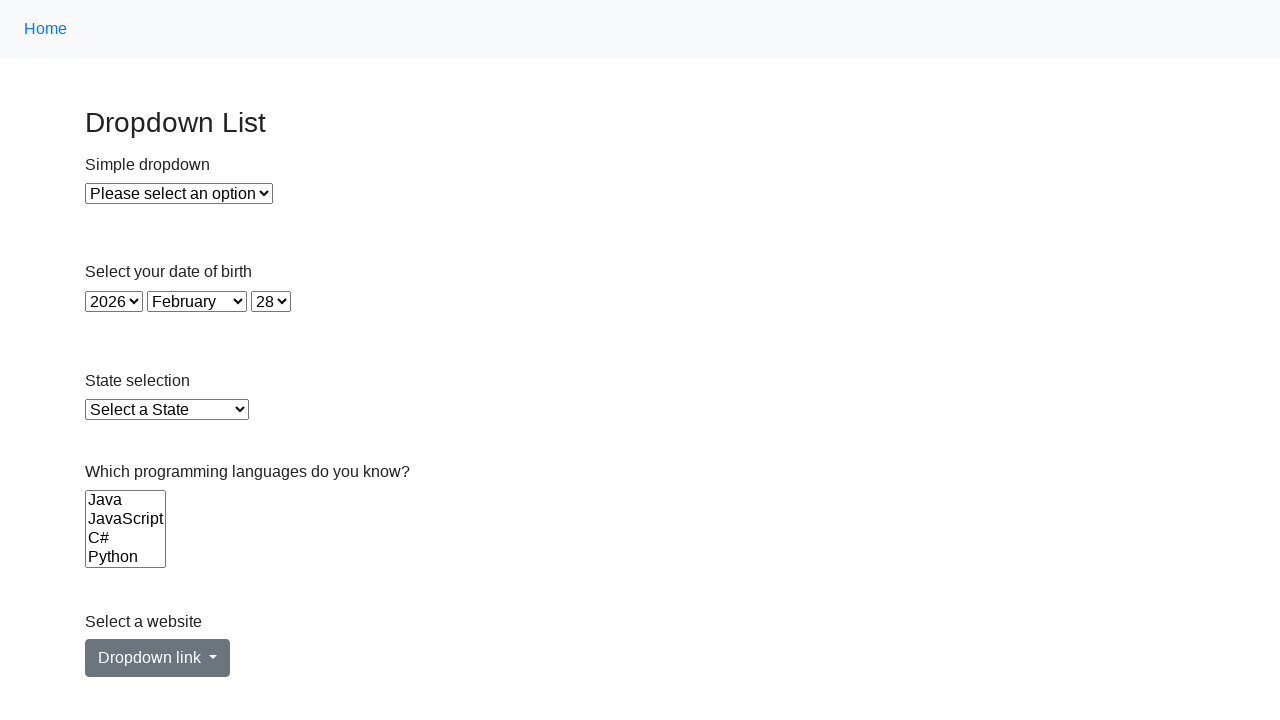

Retrieved value attribute from option 4
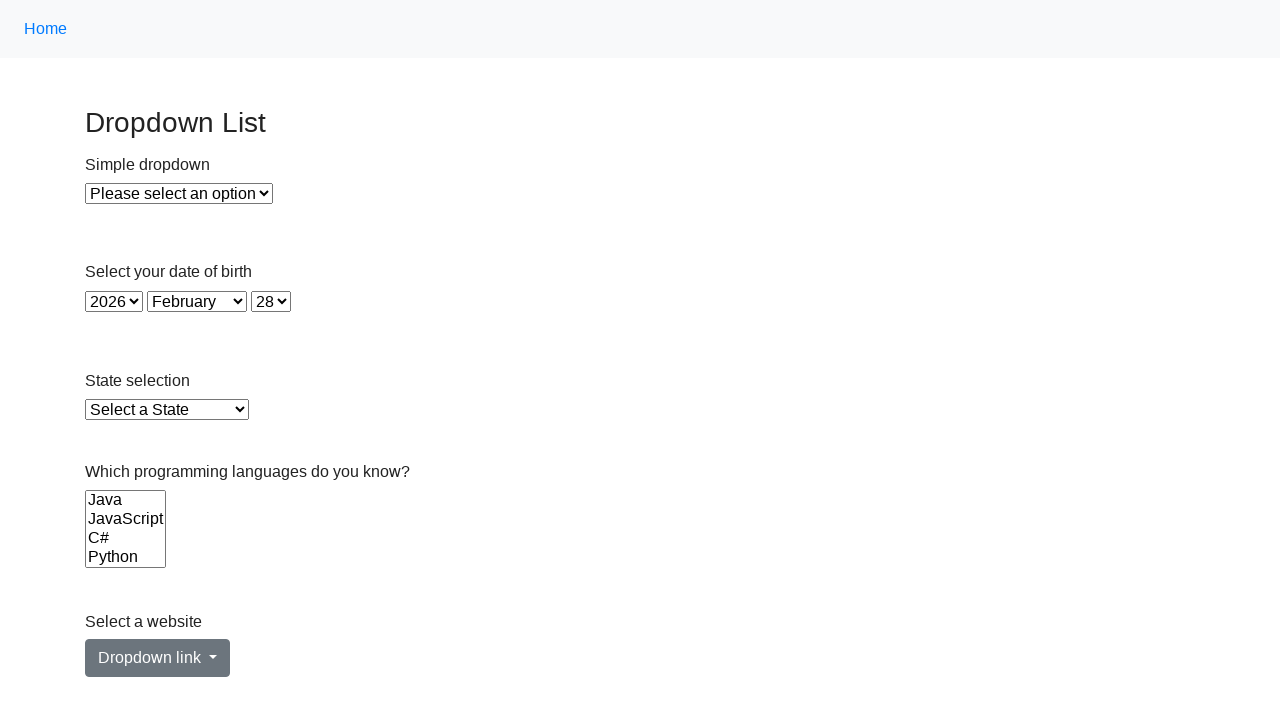

Waited 1 second before deselecting option 4
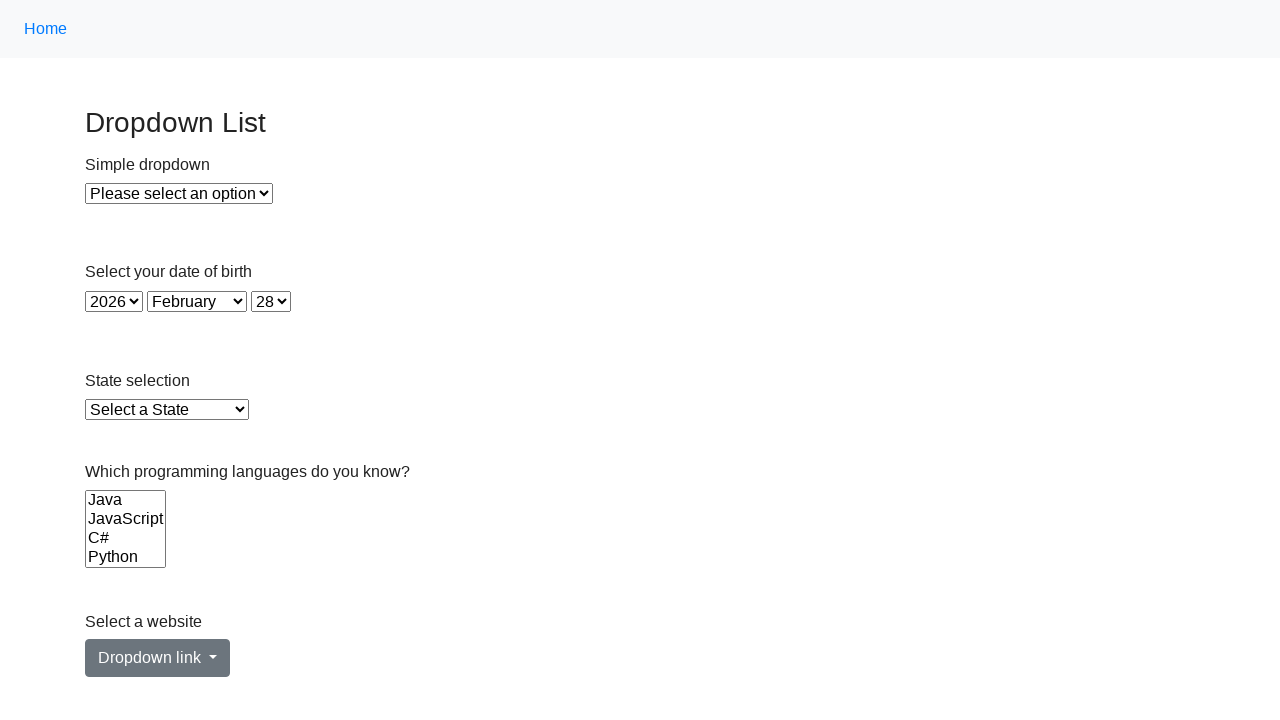

Located language option at index 5
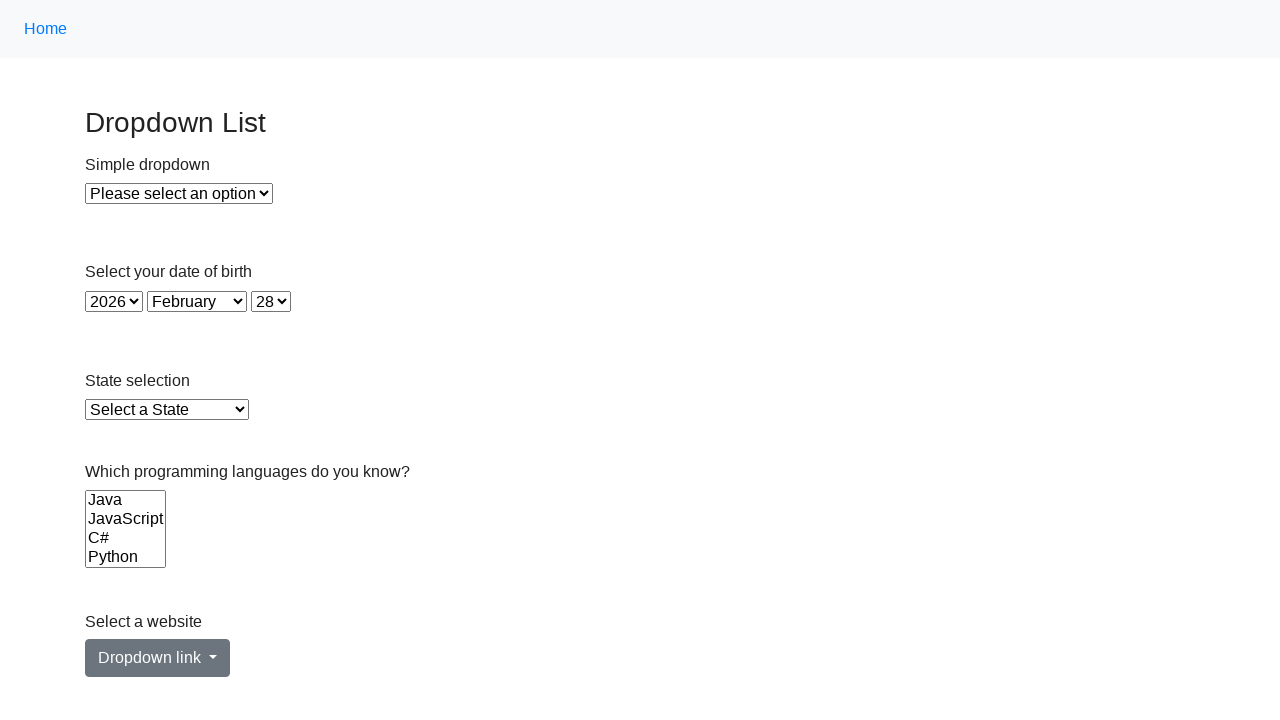

Retrieved value attribute from option 5
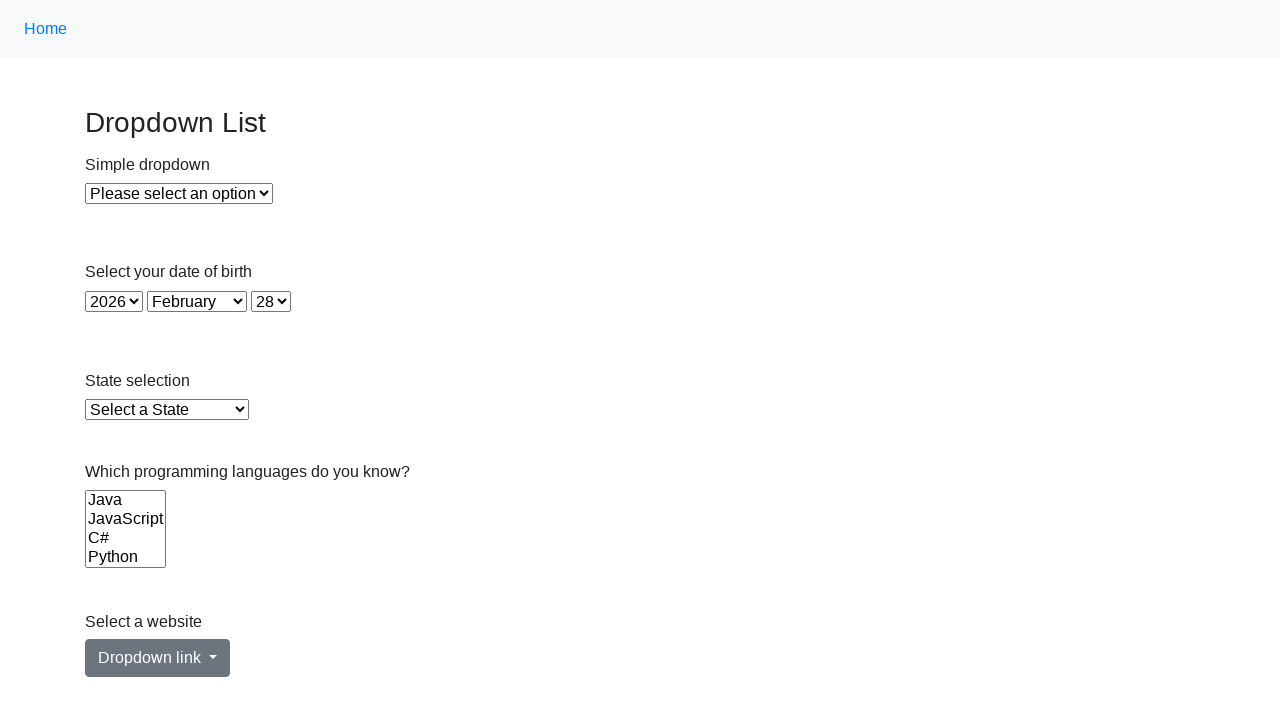

Waited 1 second before deselecting option 5
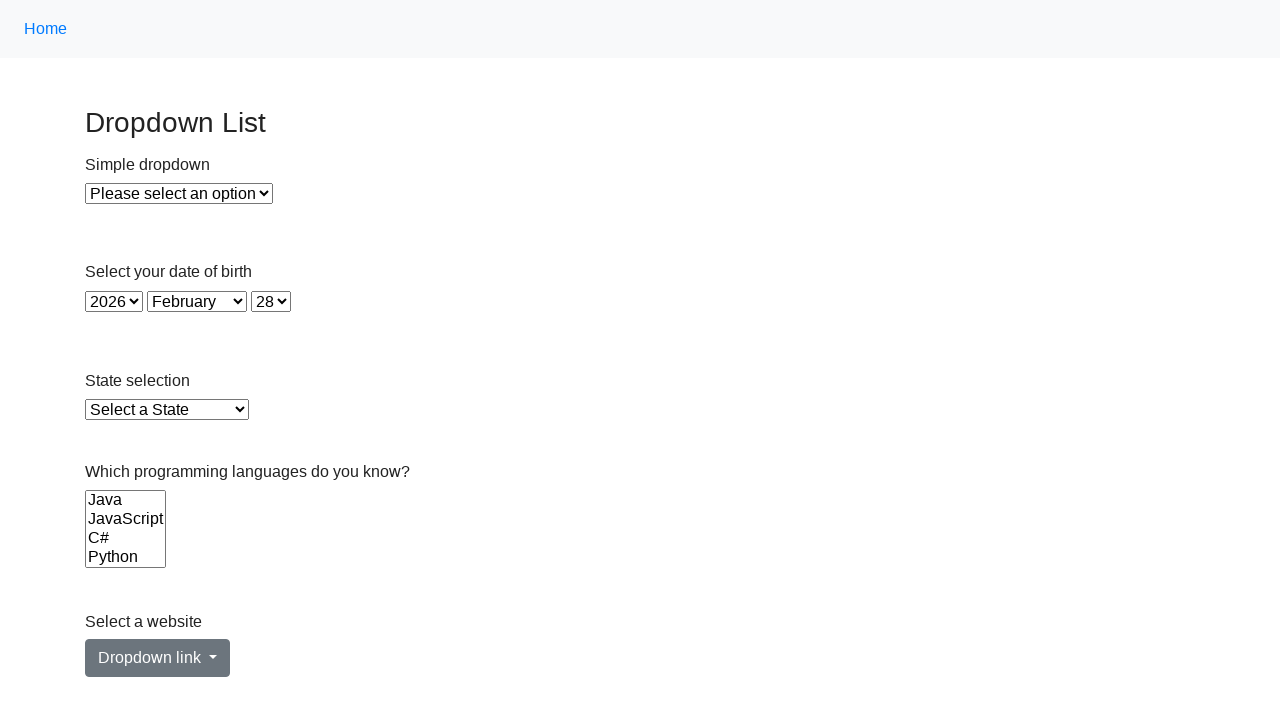

Executed JavaScript to deselect all language options and dispatch change event
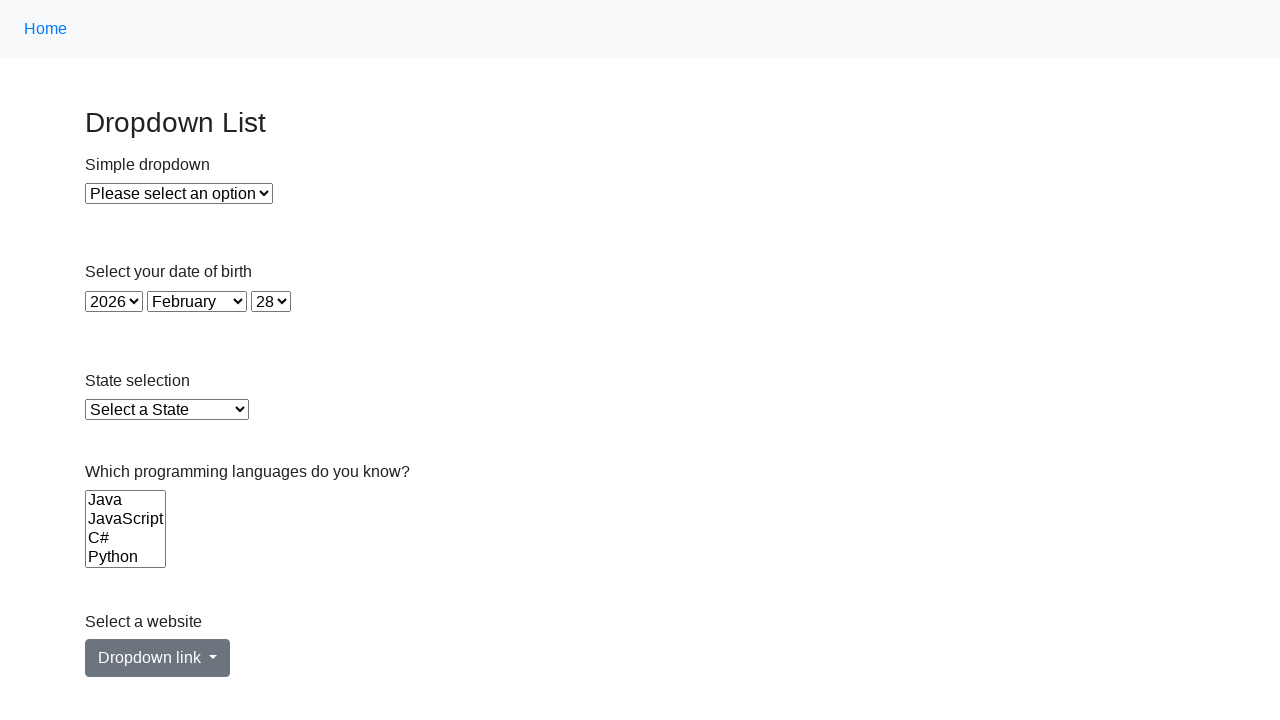

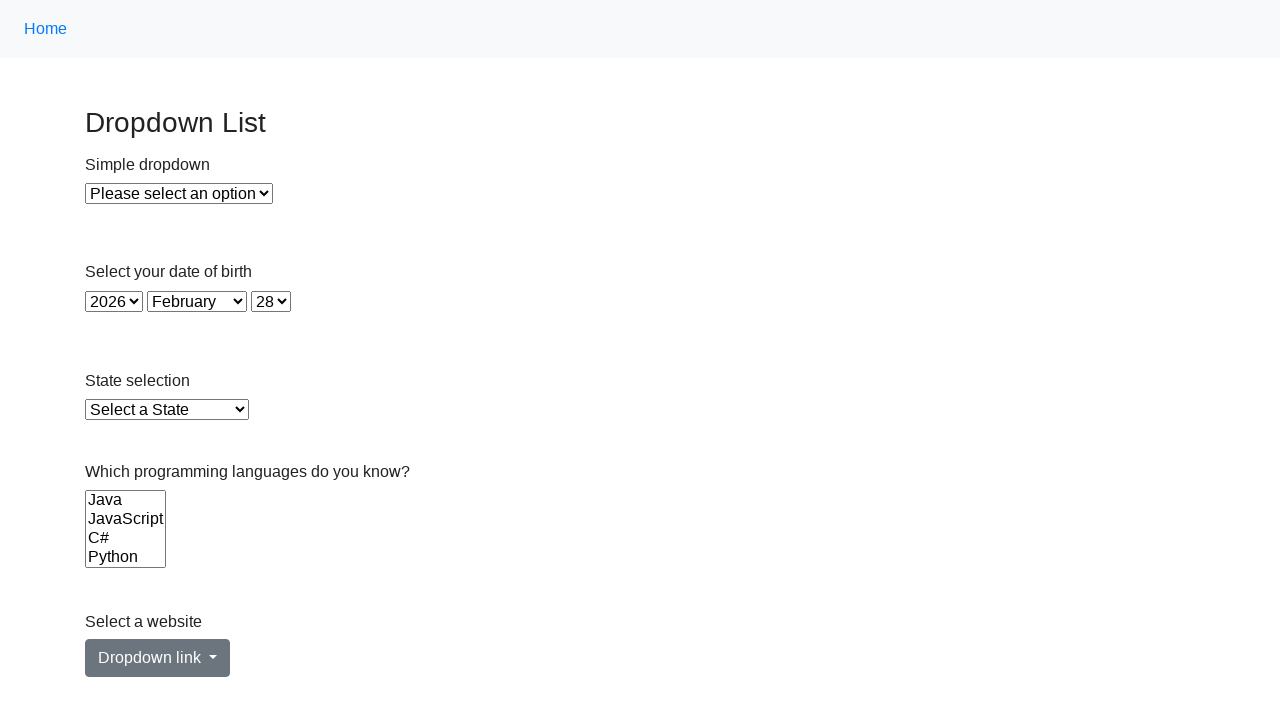